Navigates to a Goal.com story page about NXGN 2019 and verifies the page loads successfully

Starting URL: https://www.goal.com/story/nxgn2019en/index.html

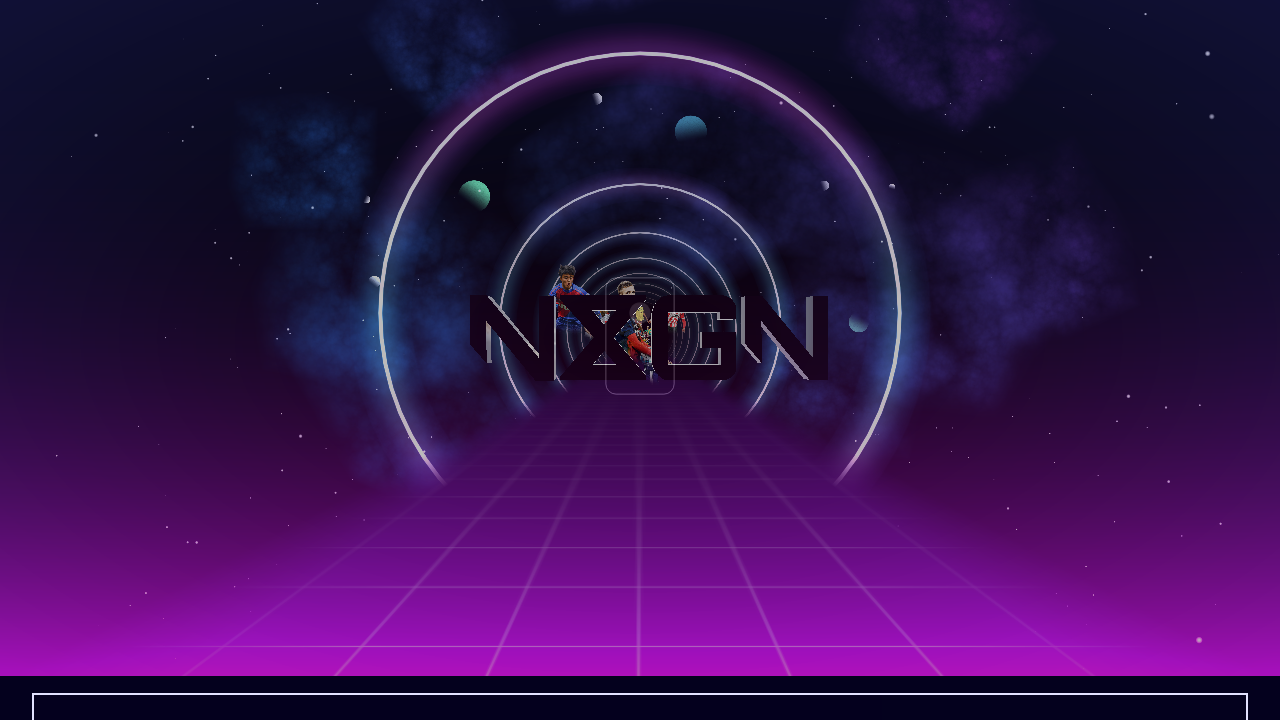

Page DOM content loaded for NXGN 2019 story page
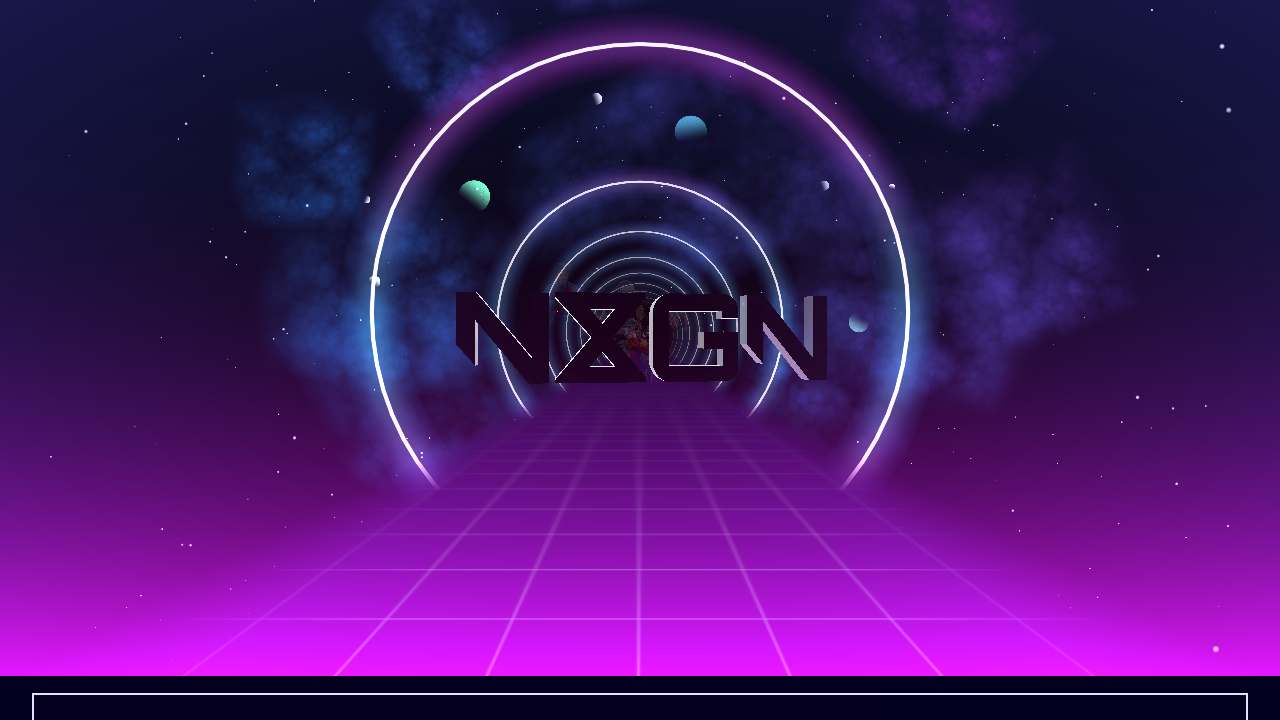

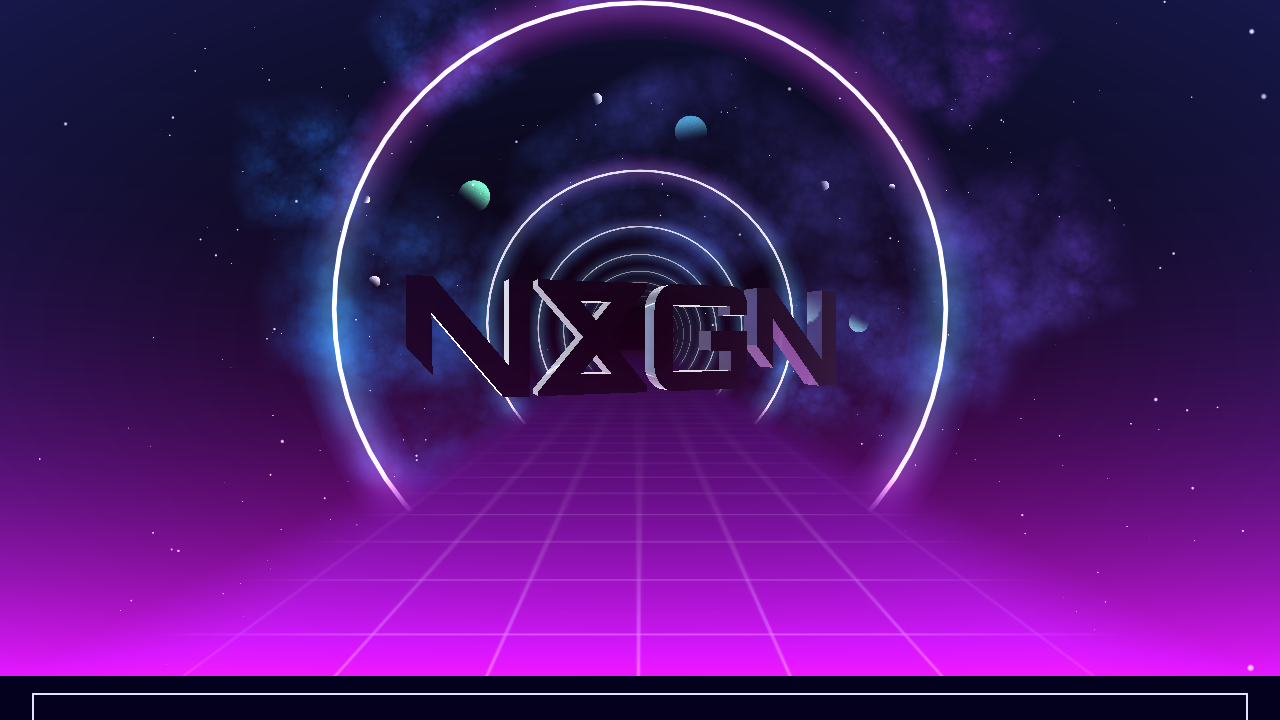